Tests static dropdown selection functionality by selecting "Option3" from a dropdown menu using visible text selection method.

Starting URL: https://rahulshettyacademy.com/AutomationPractice/

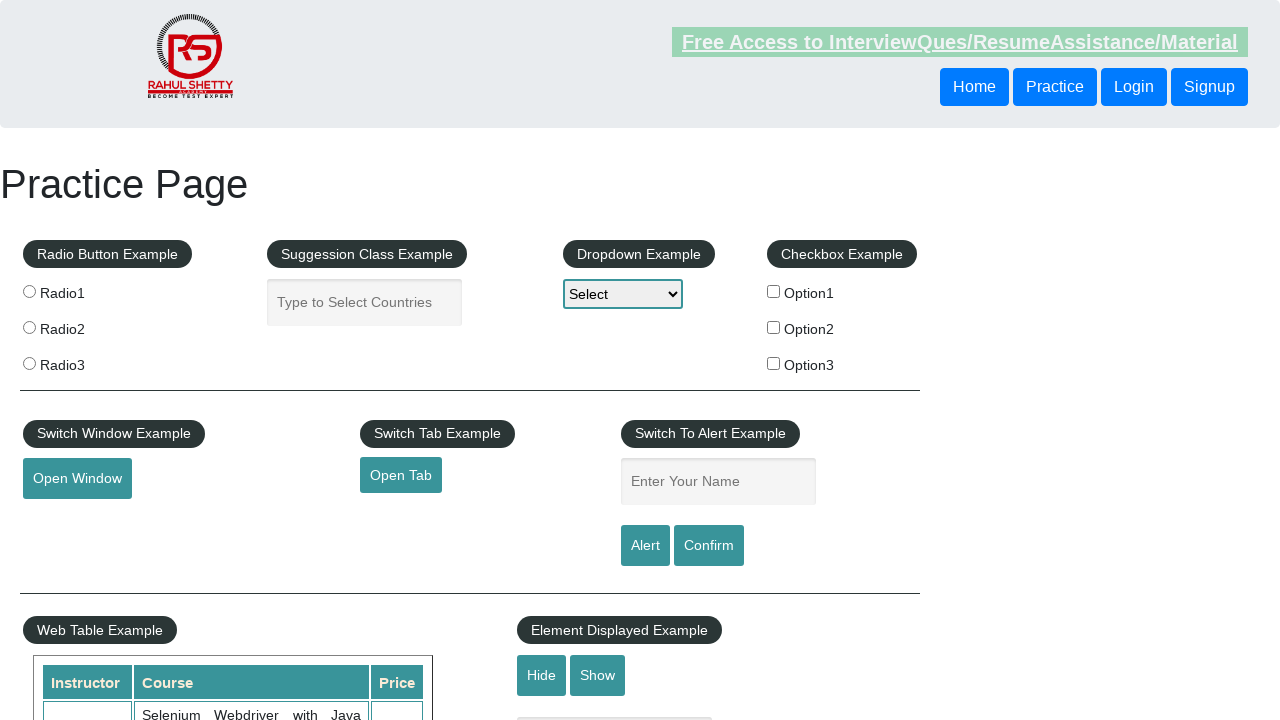

Selected 'Option3' from static dropdown using visible text on #dropdown-class-example
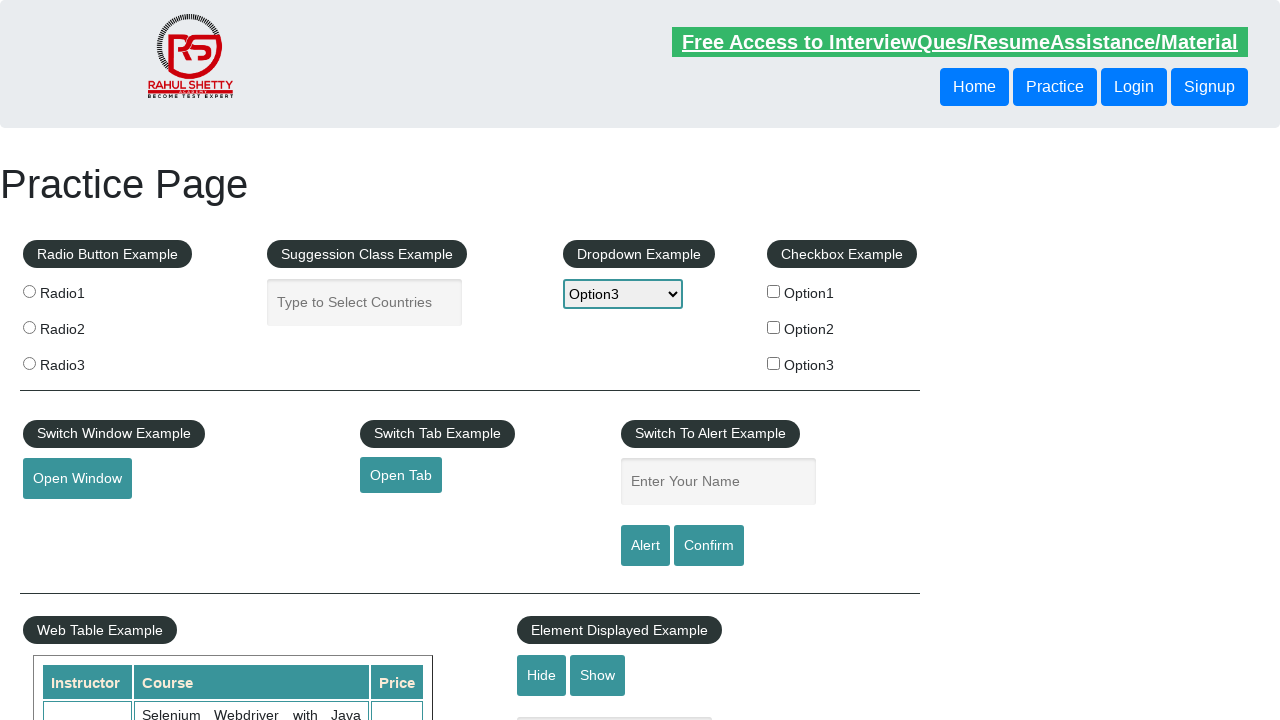

Verified that 'Option3' was successfully selected in the dropdown
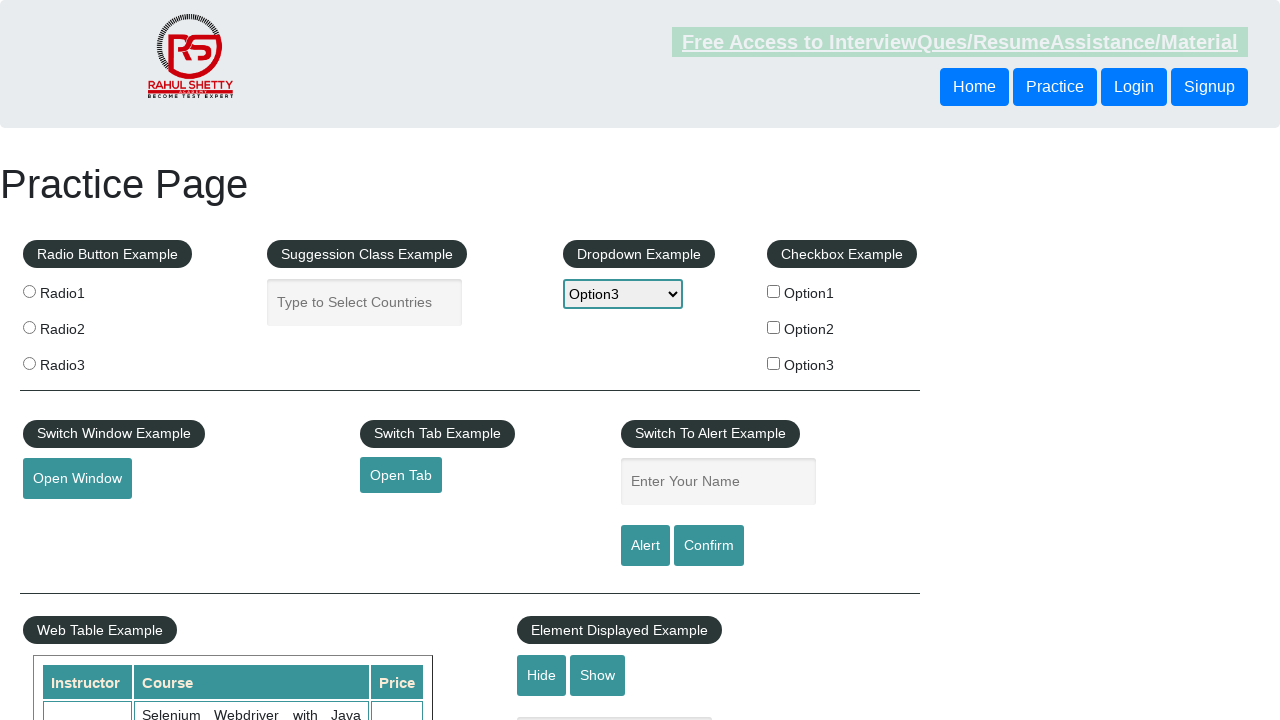

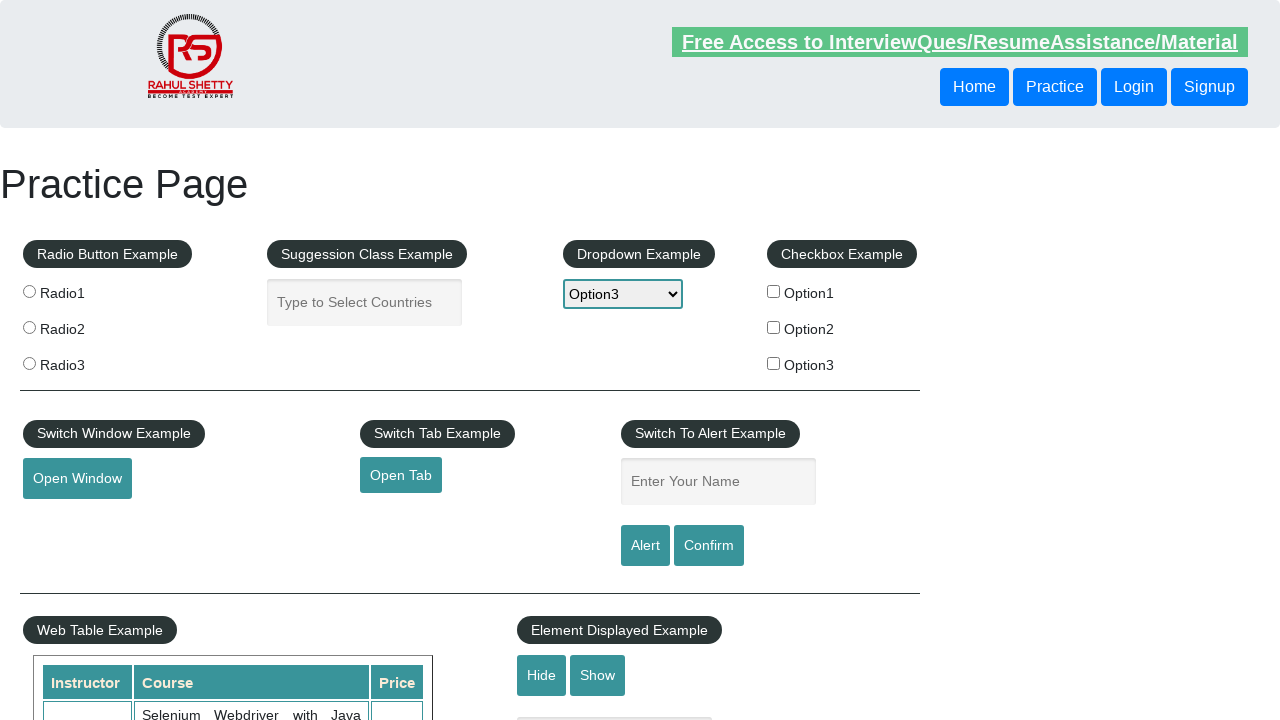